Tests JavaScript prompt alert functionality by clicking to trigger a prompt box, entering text into it, and accepting the alert

Starting URL: https://demo.automationtesting.in/Alerts.html

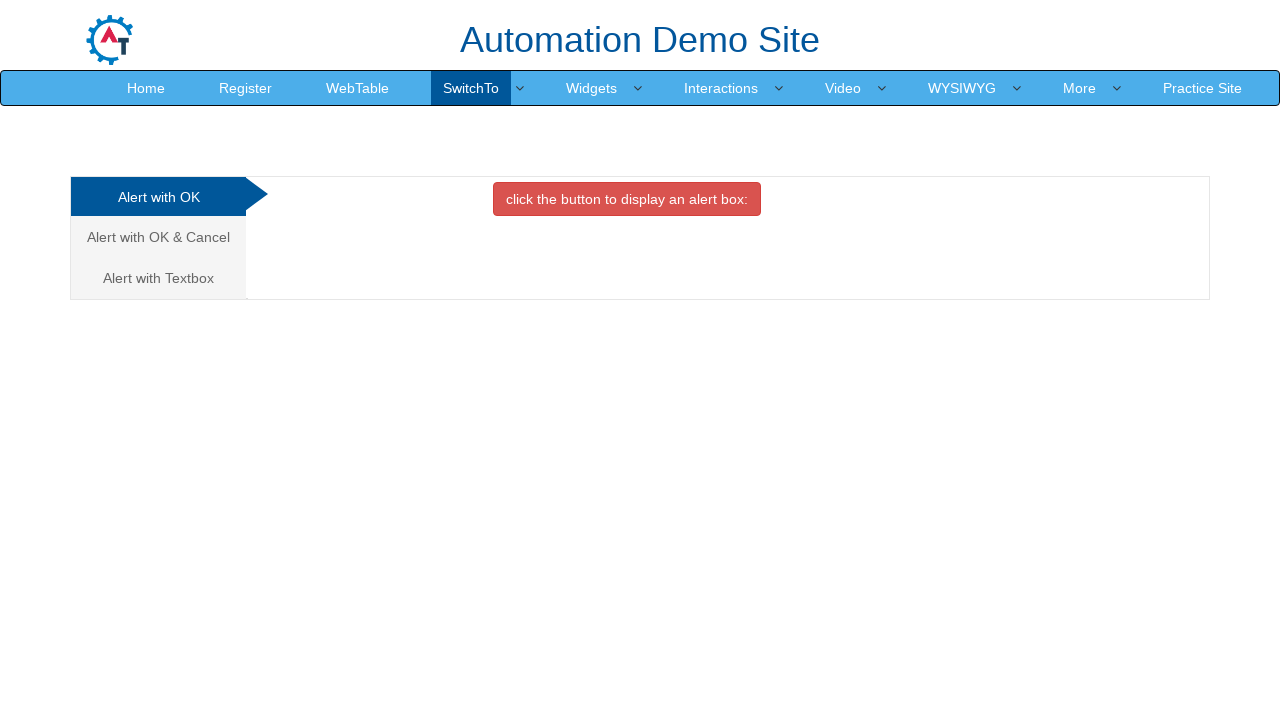

Clicked on the 'Alert with Textbox' tab at (158, 278) on a[href='#Textbox']
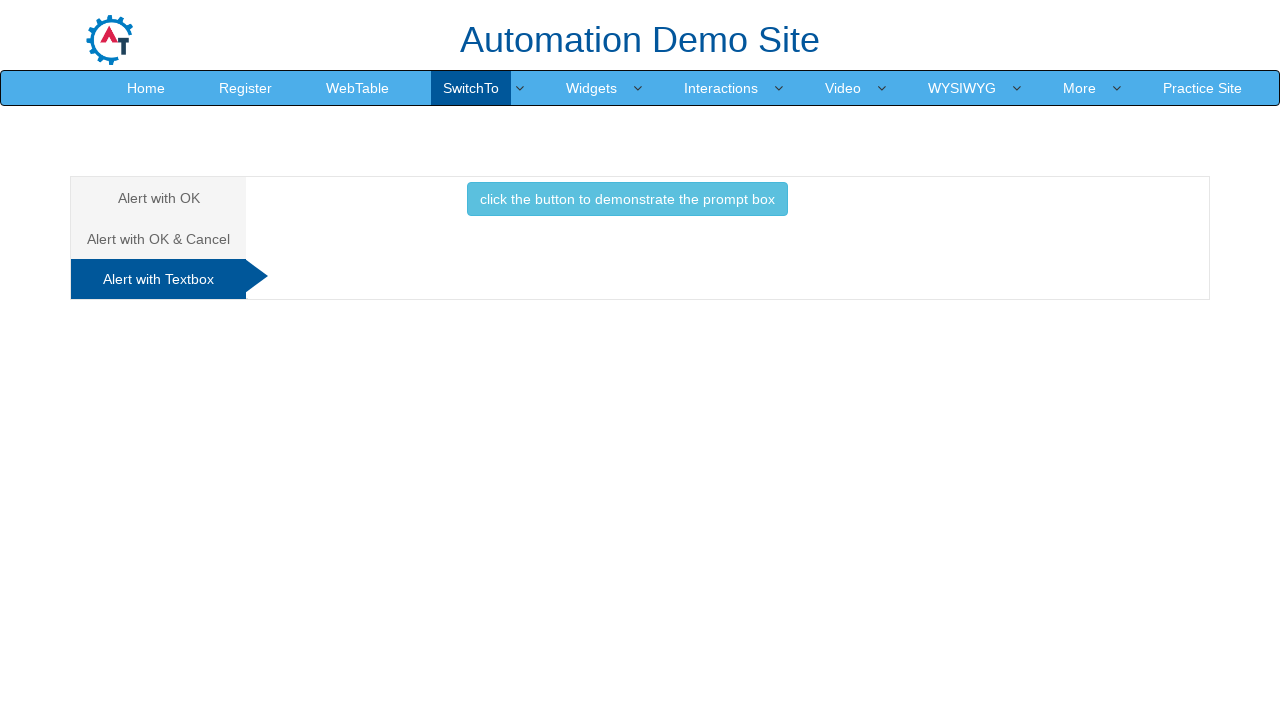

Set up dialog handler to accept prompt with text 'Samantha'
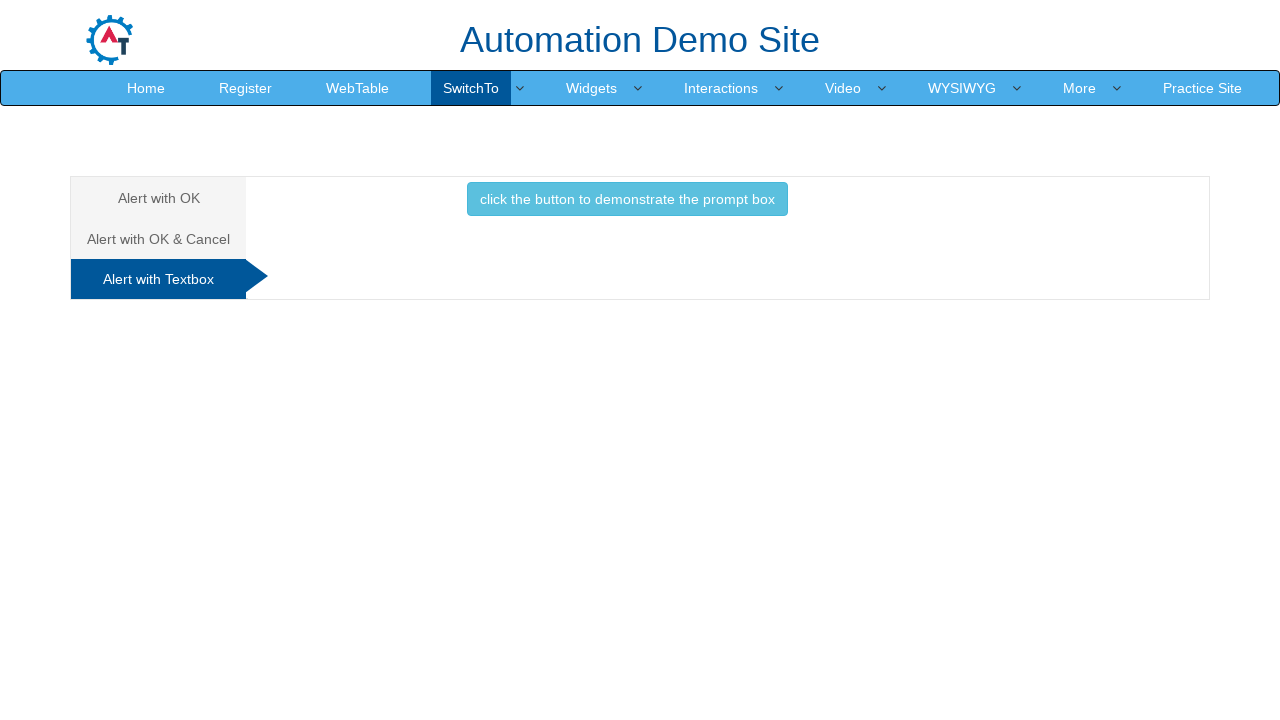

Clicked the button to trigger the prompt box at (627, 199) on button[onclick='promptbox()']
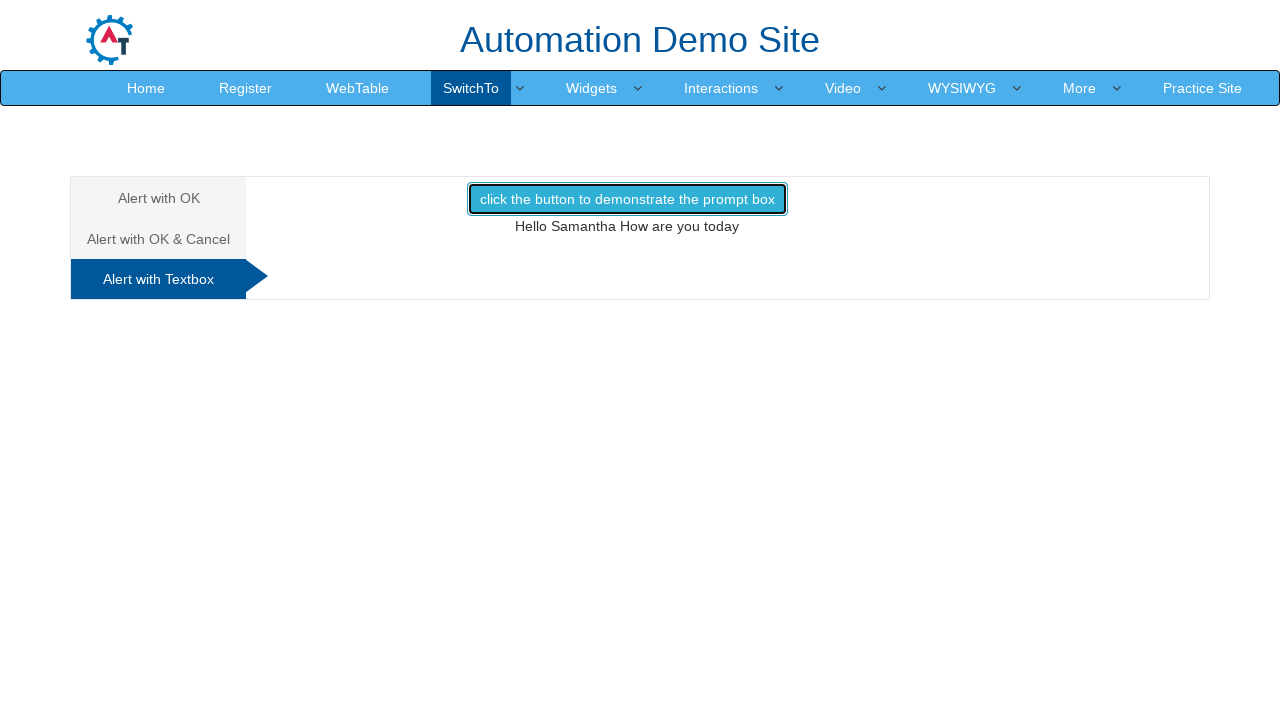

Waited 2 seconds for dialog to be handled
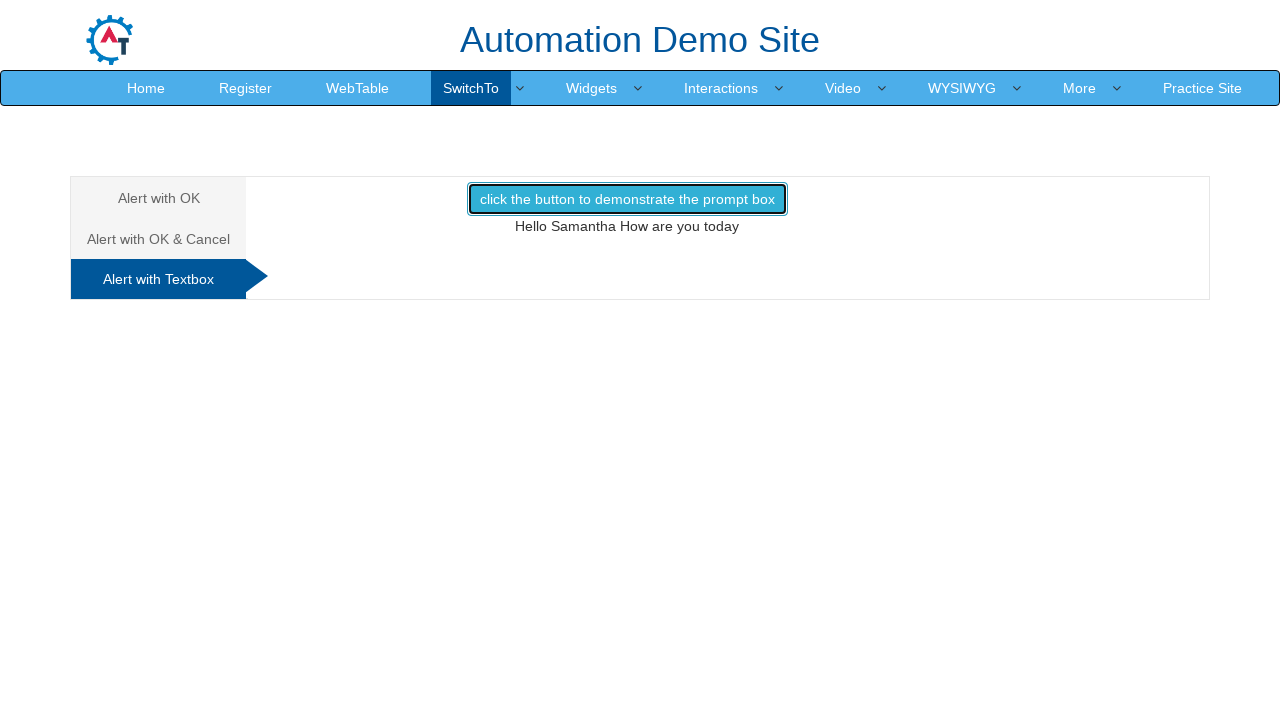

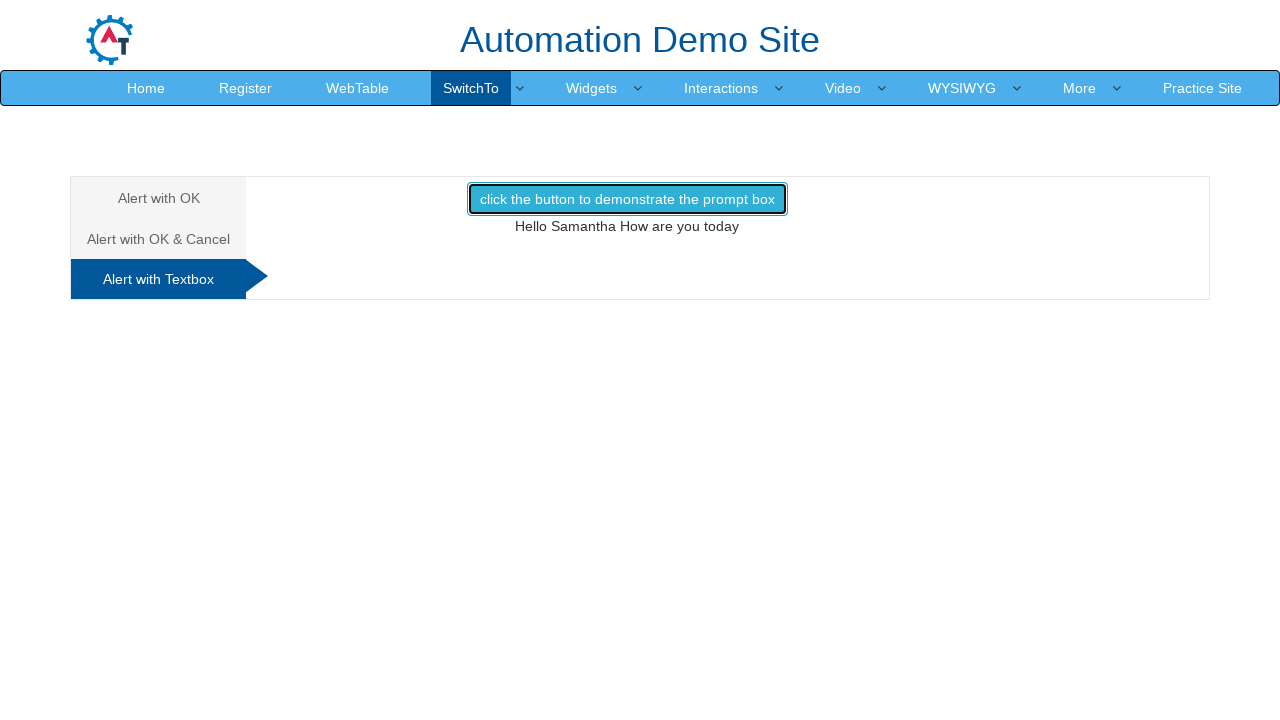